Navigates to Text Compare website and validates that the page title matches the expected value

Starting URL: https://text-compare.com/

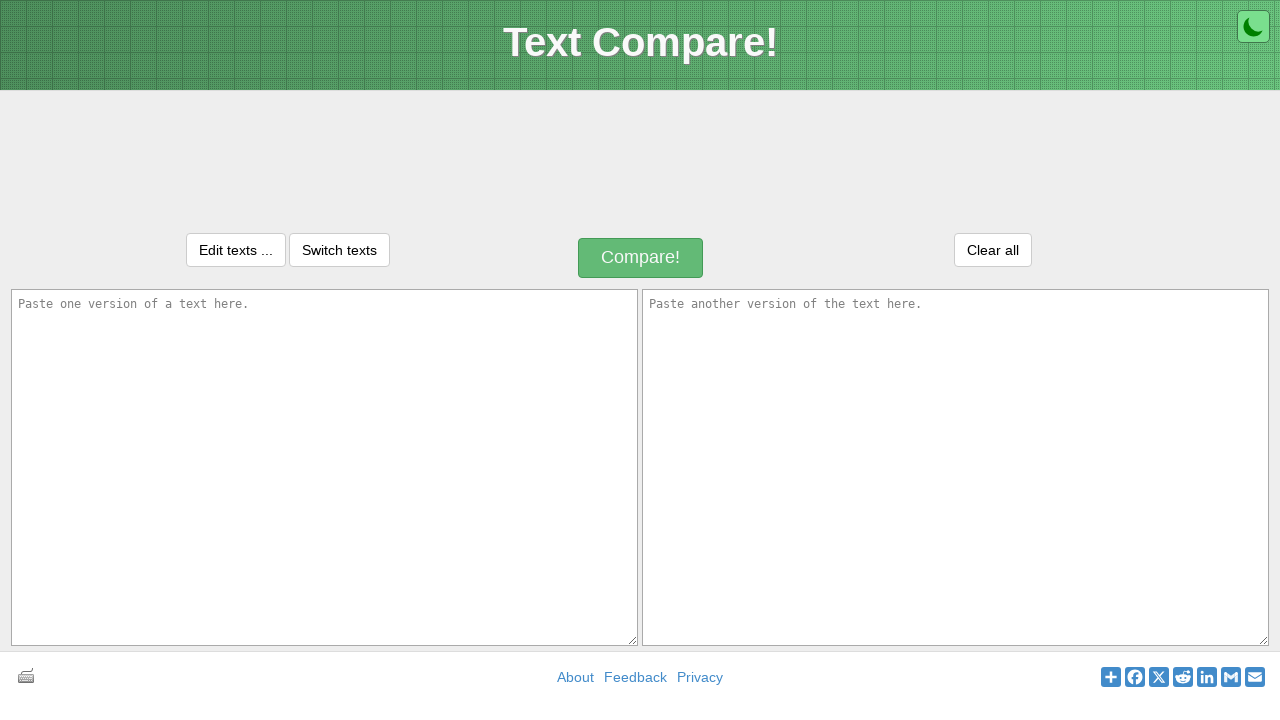

Retrieved page title from Text Compare website
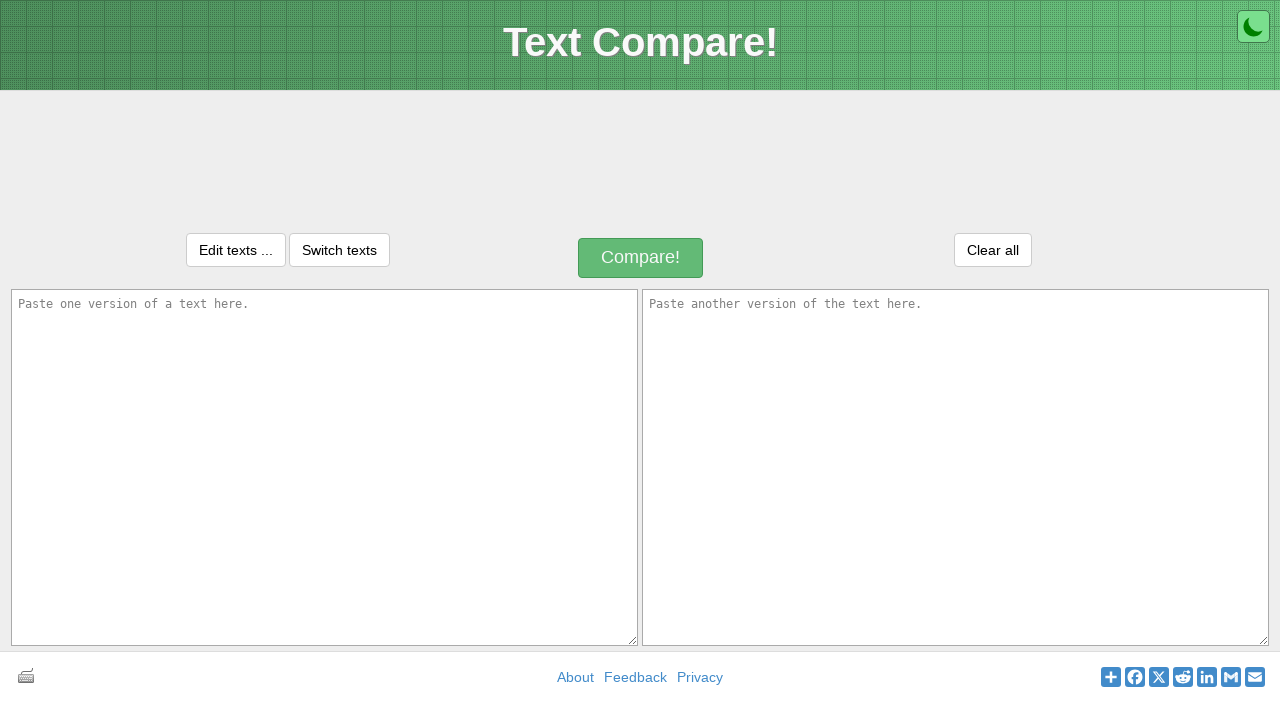

Validated page title matches expected value: 'Text Compare! - Find differences between two text files'
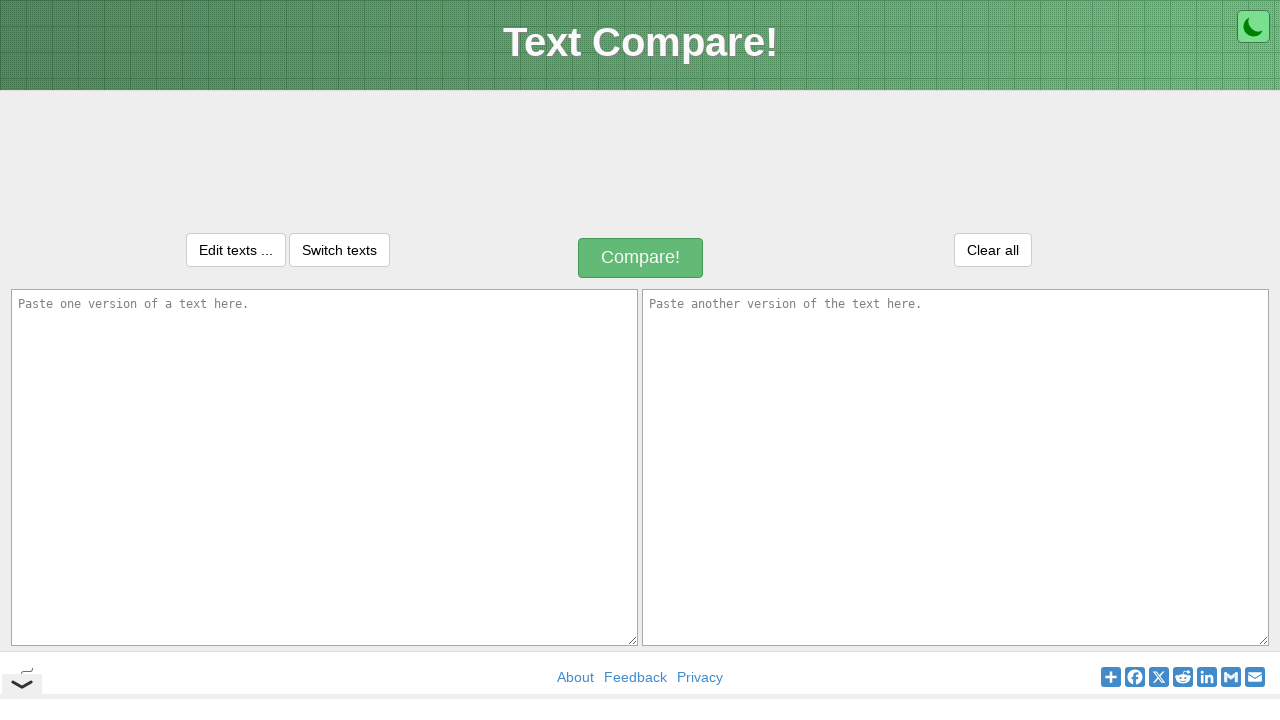

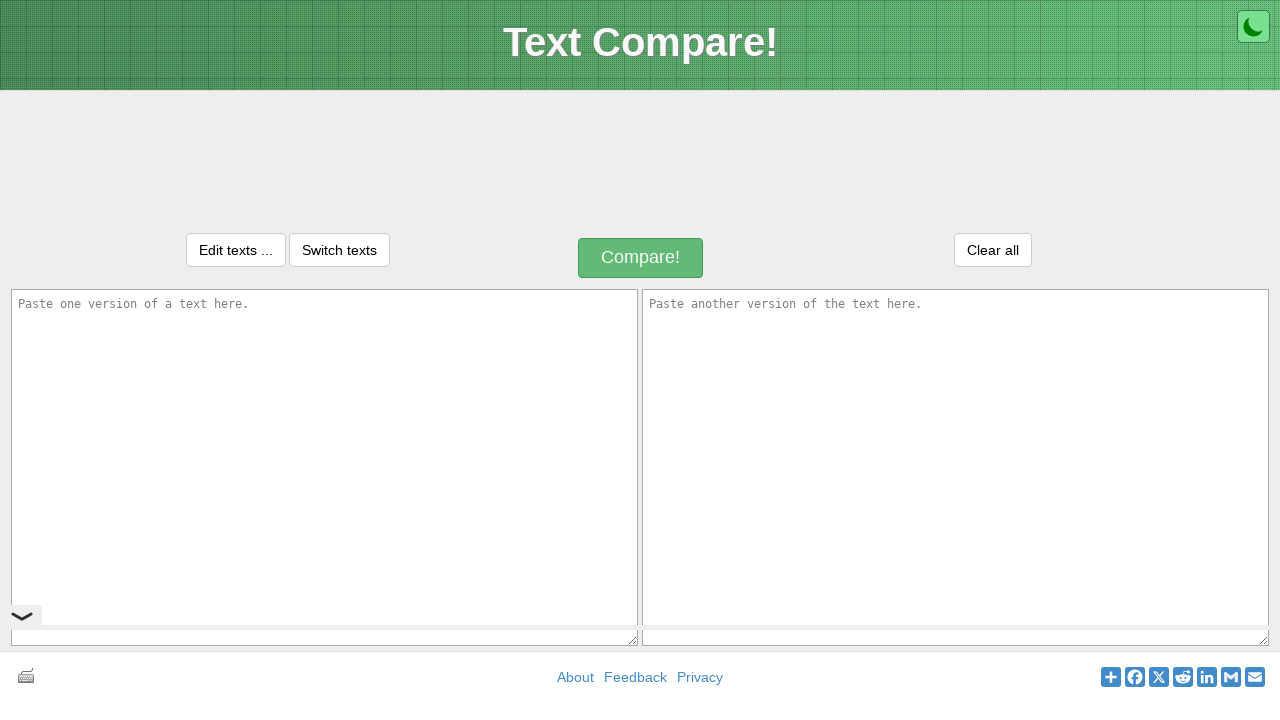